Tests a phone number update form by filling in a phone number, clicking the update button, and waiting for a toast notification to appear with the result.

Starting URL: https://rn.layan-t.net/

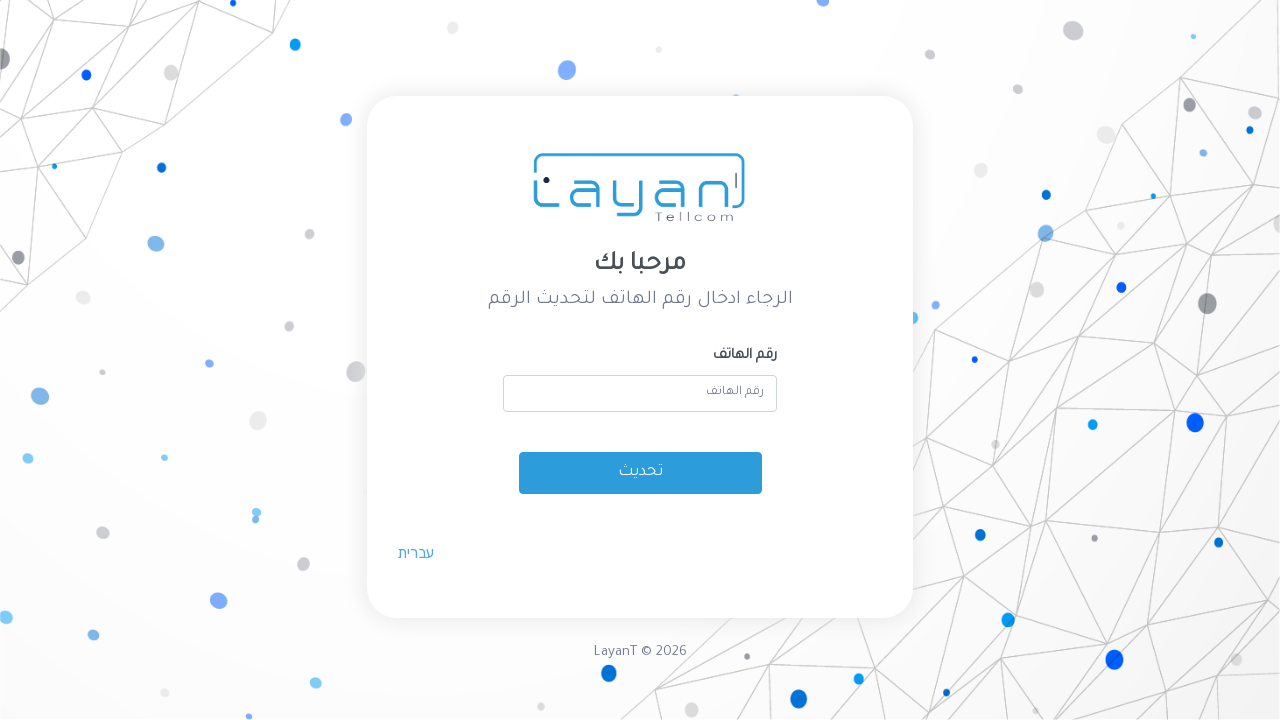

Filled phone number field with '0501234567' on input[placeholder="رقم الهاتف"]
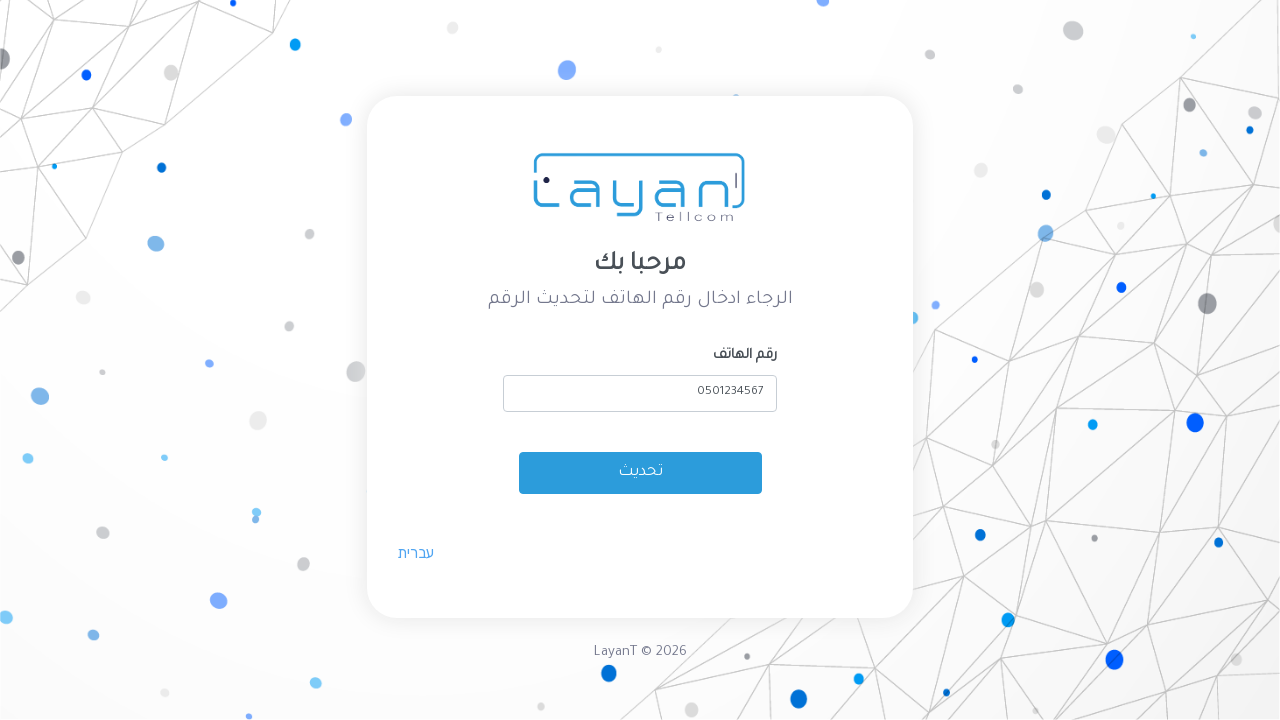

Clicked the update button at (640, 473) on button:has-text("تحديث")
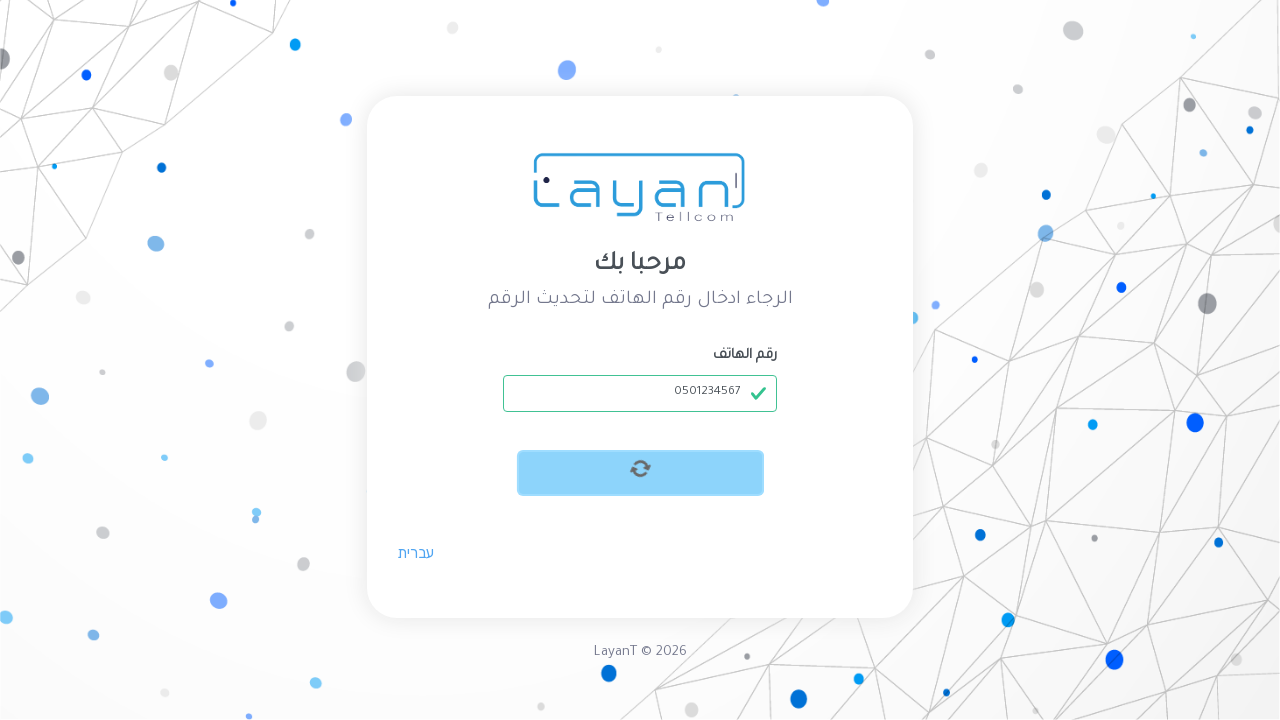

Toast notification appeared with result message
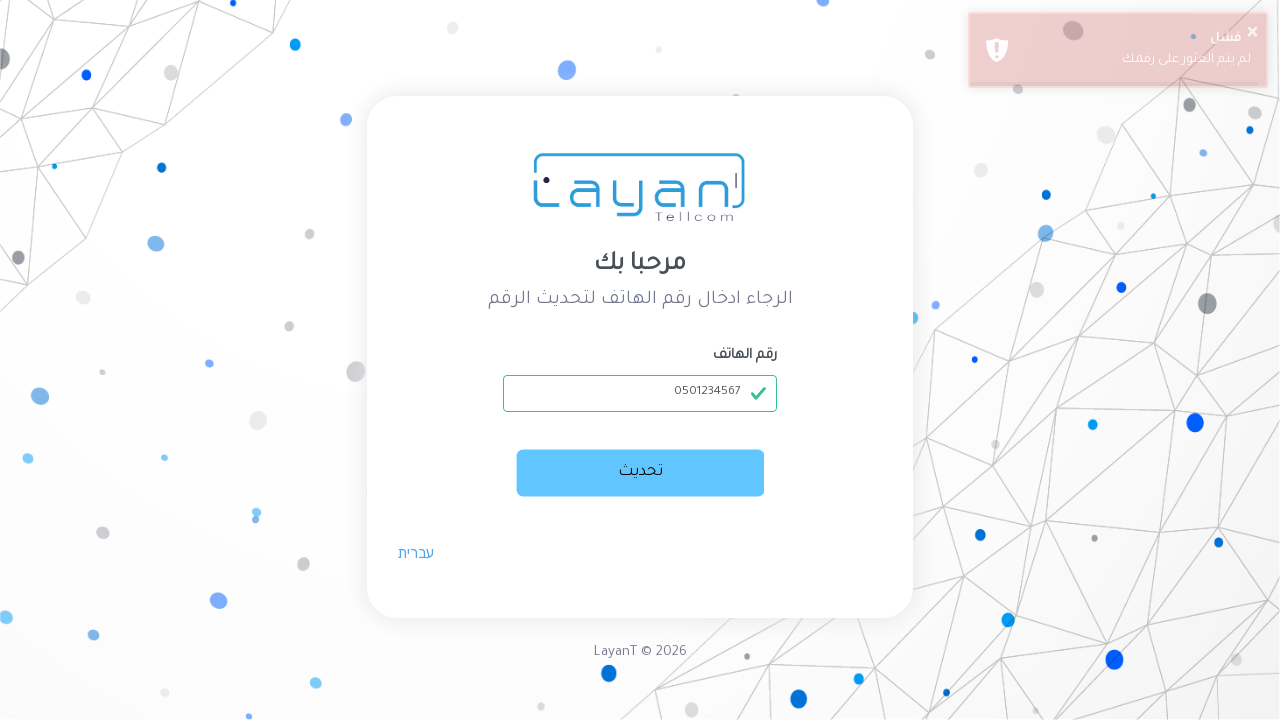

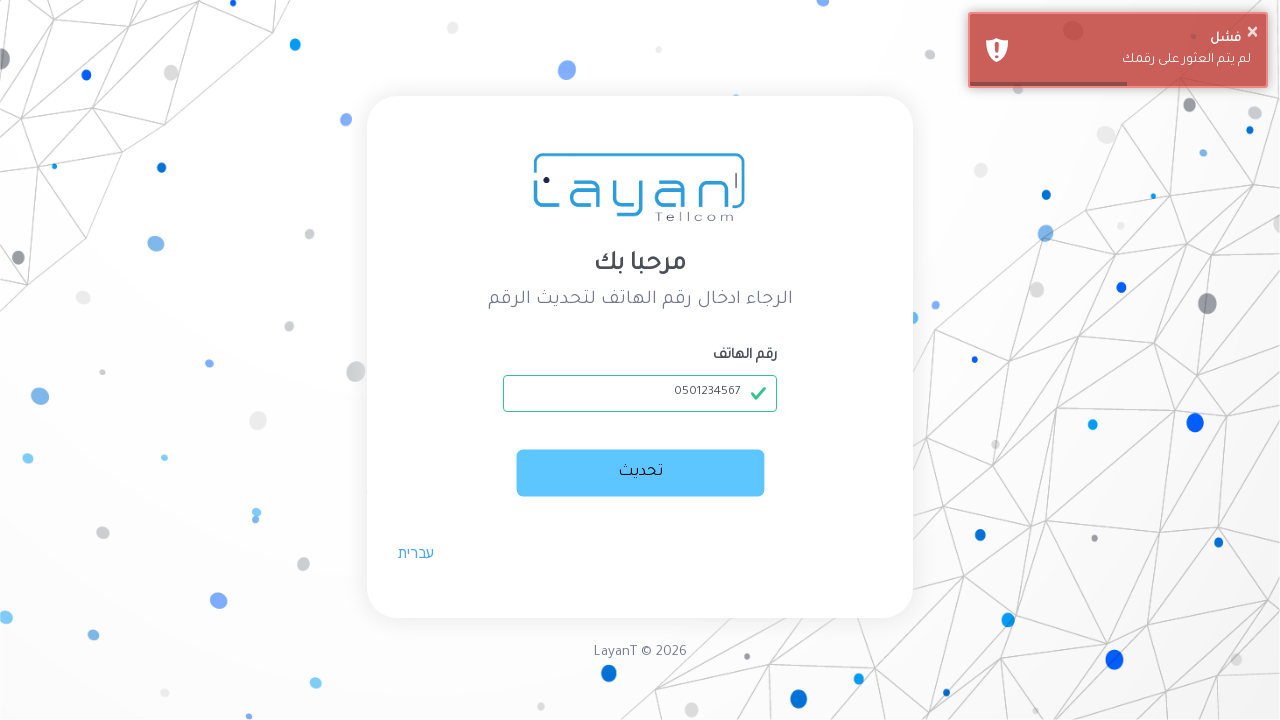